Tests entering text into a prompt dialog box and accepting it

Starting URL: https://www.techlearn.in/code/prompt-dialog-box/

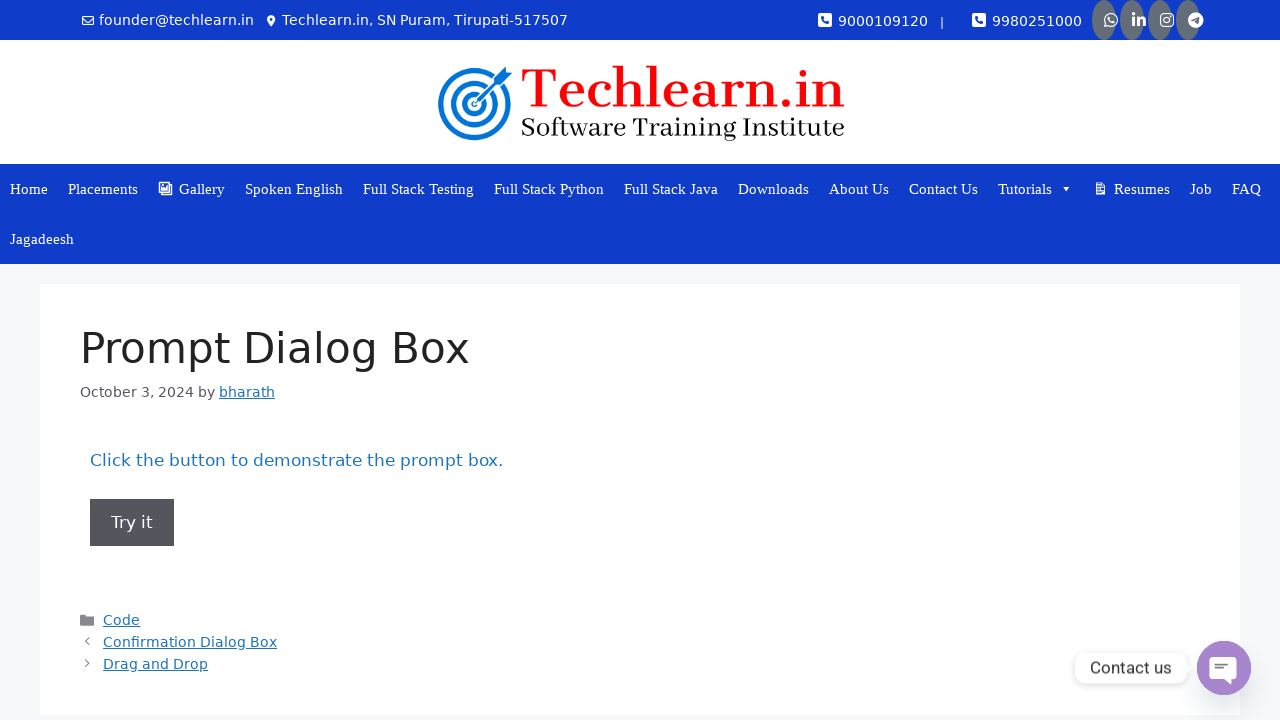

Set up dialog handler to accept prompt with text 'Lava Kumar'
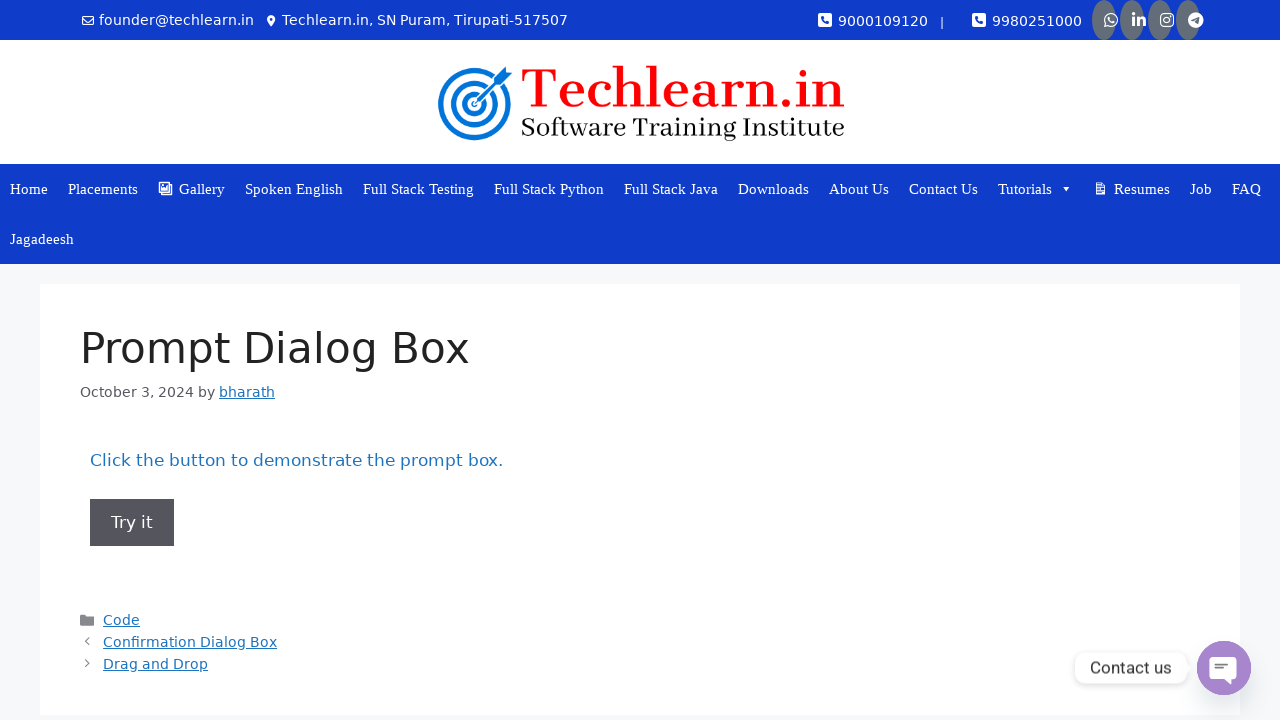

Clicked button to trigger prompt dialog at (132, 522) on button[onclick='myFunction()']
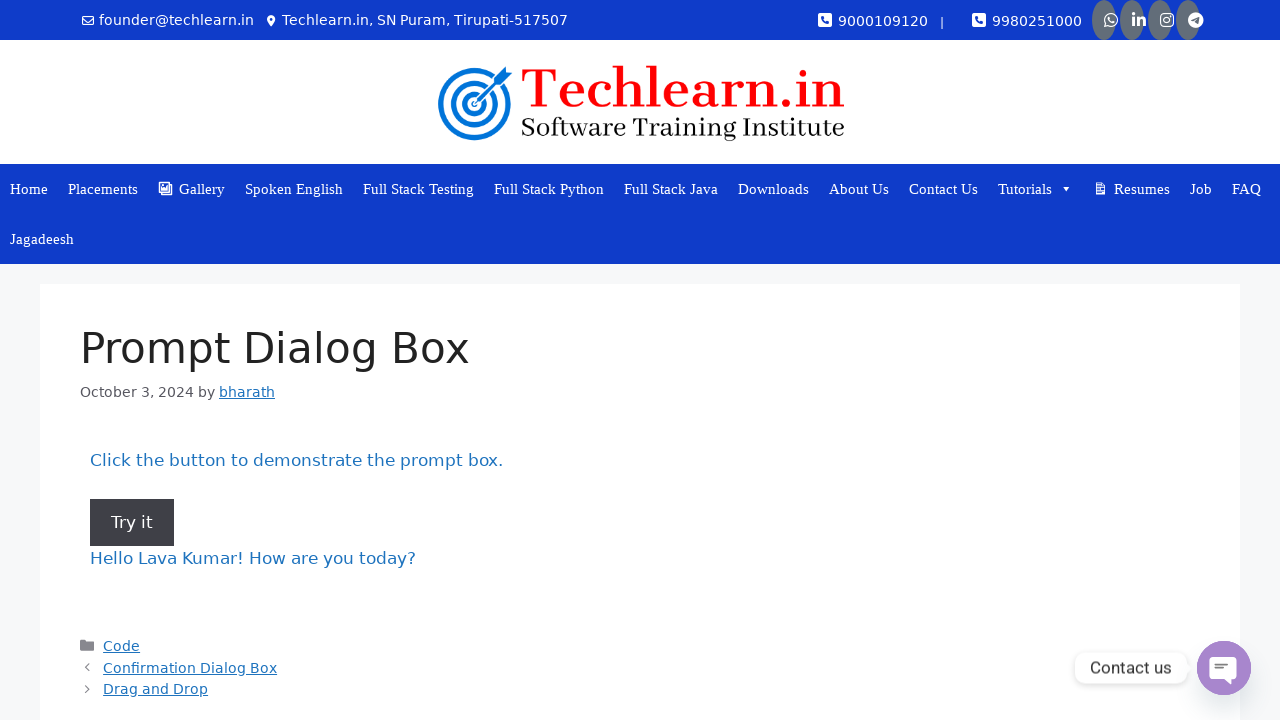

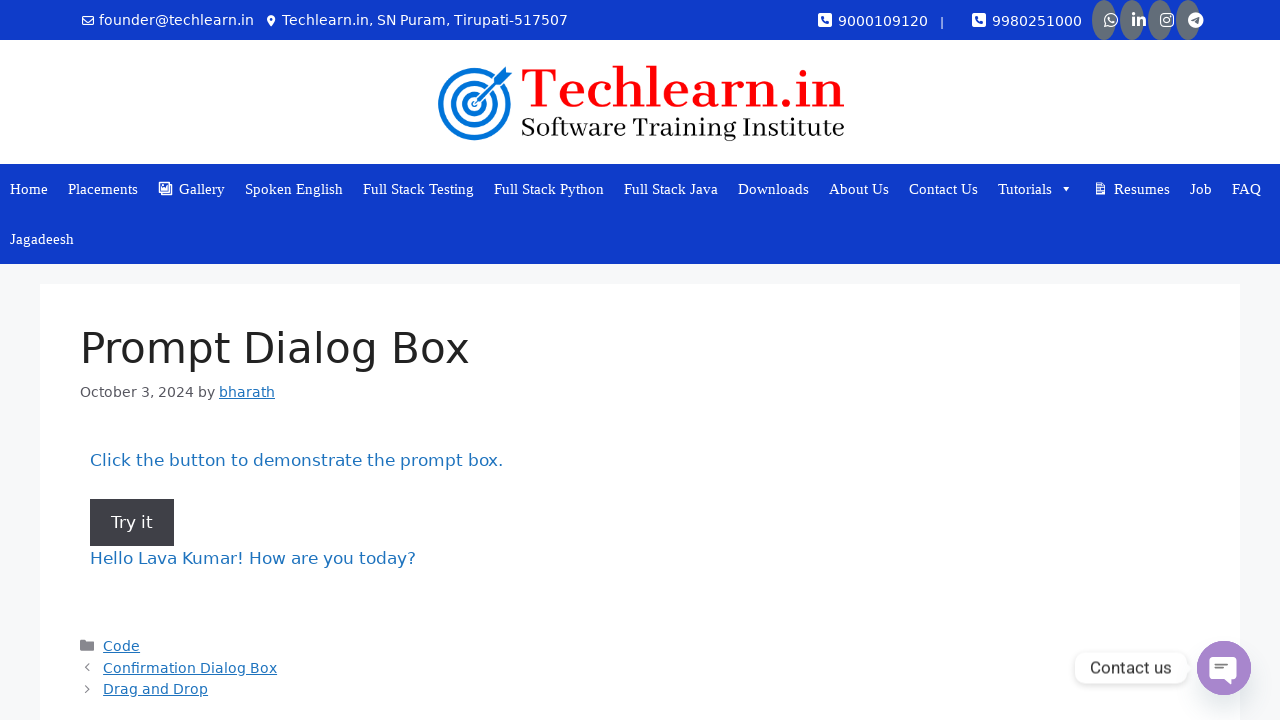